Measures page load time by navigating to Gmail and using JavaScript Performance Timing API to calculate the time between navigation start and load event end.

Starting URL: http://gmail.com

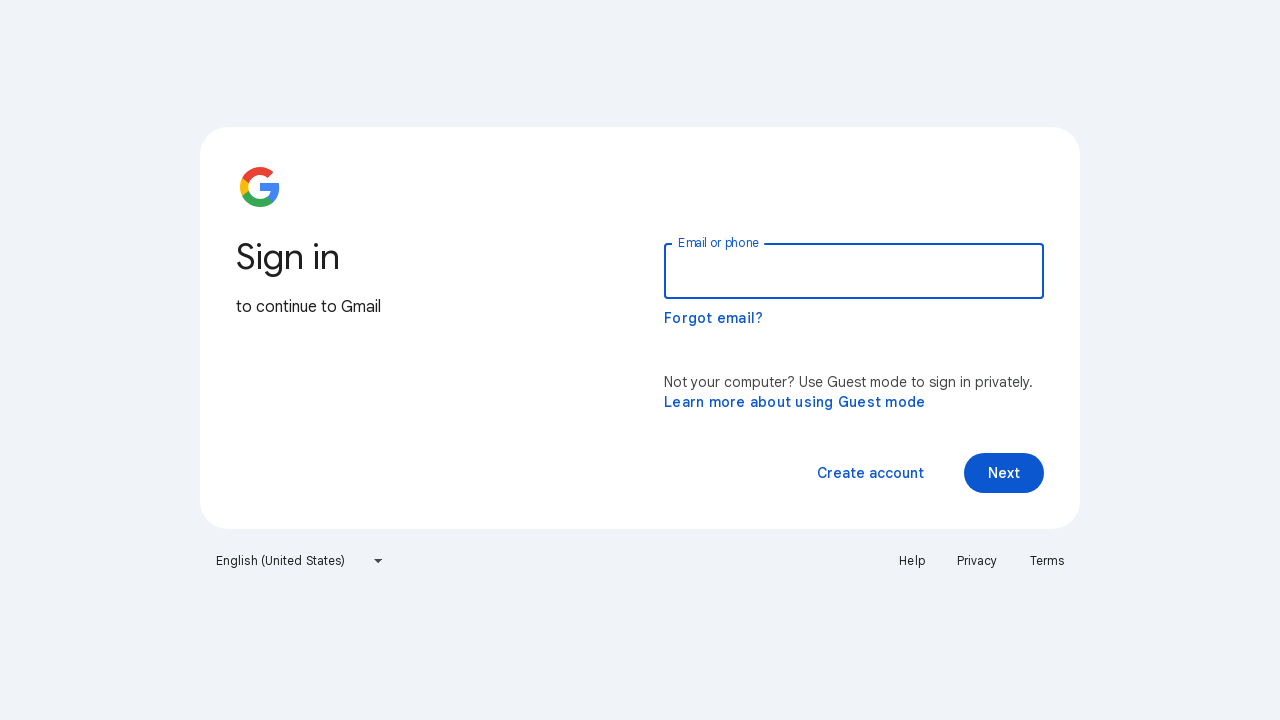

Navigated to Gmail at http://gmail.com
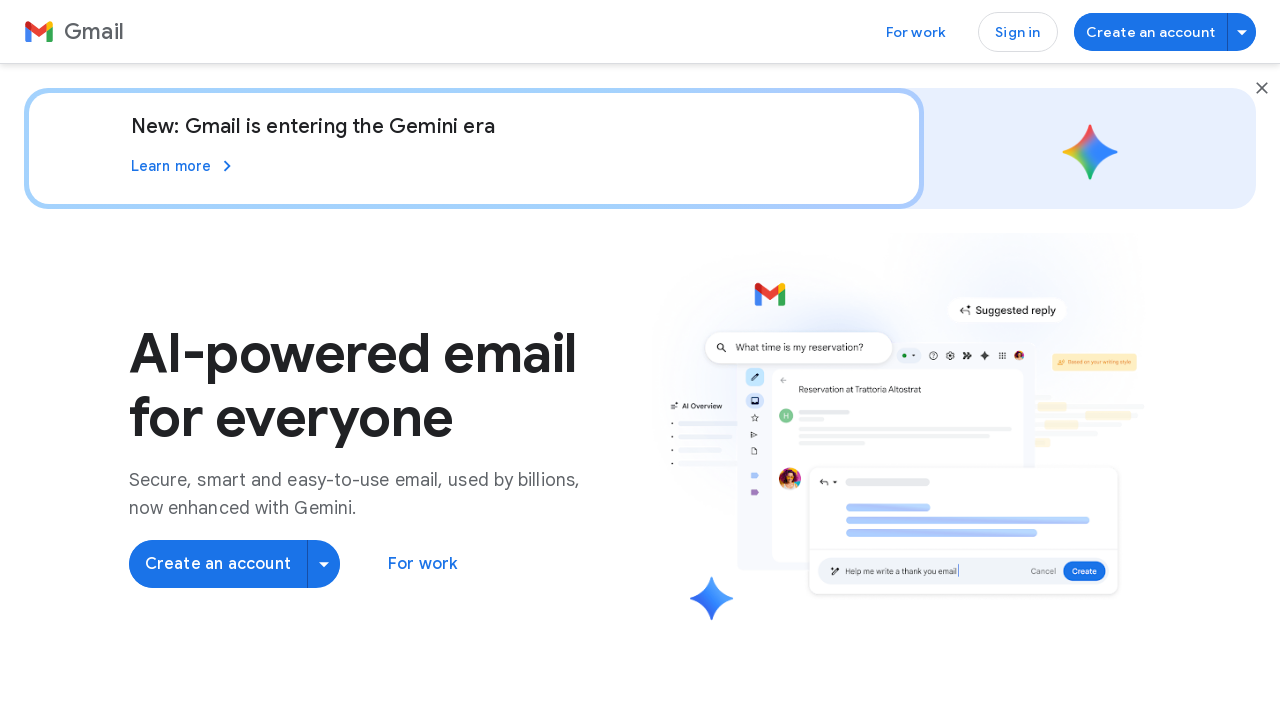

Page load completed - load event fired
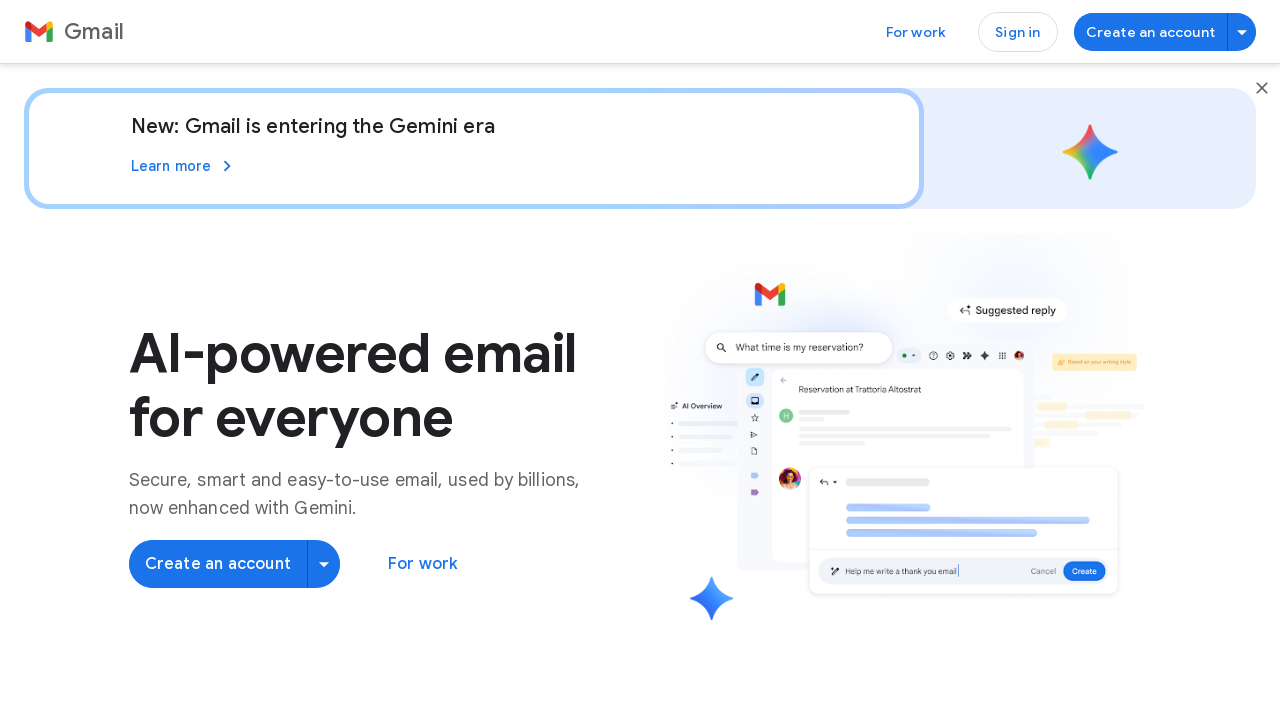

Retrieved loadEventEnd timing value from Performance API
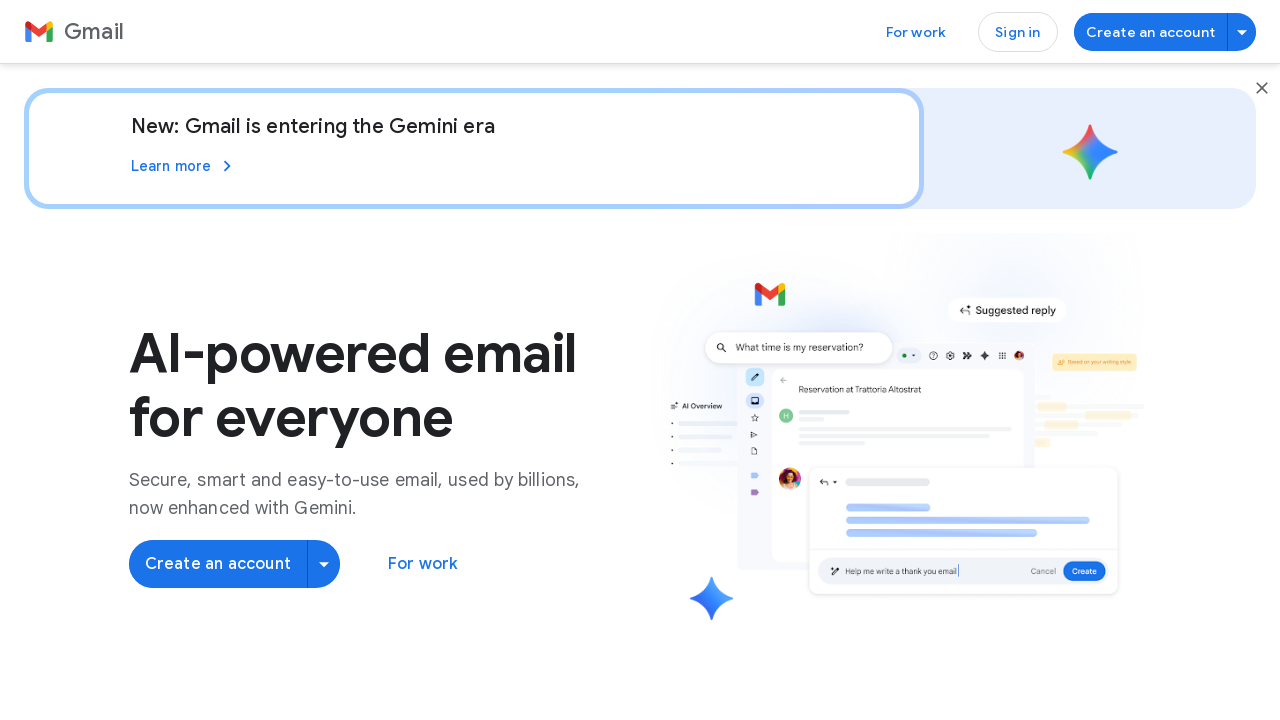

Retrieved navigationStart timing value from Performance API
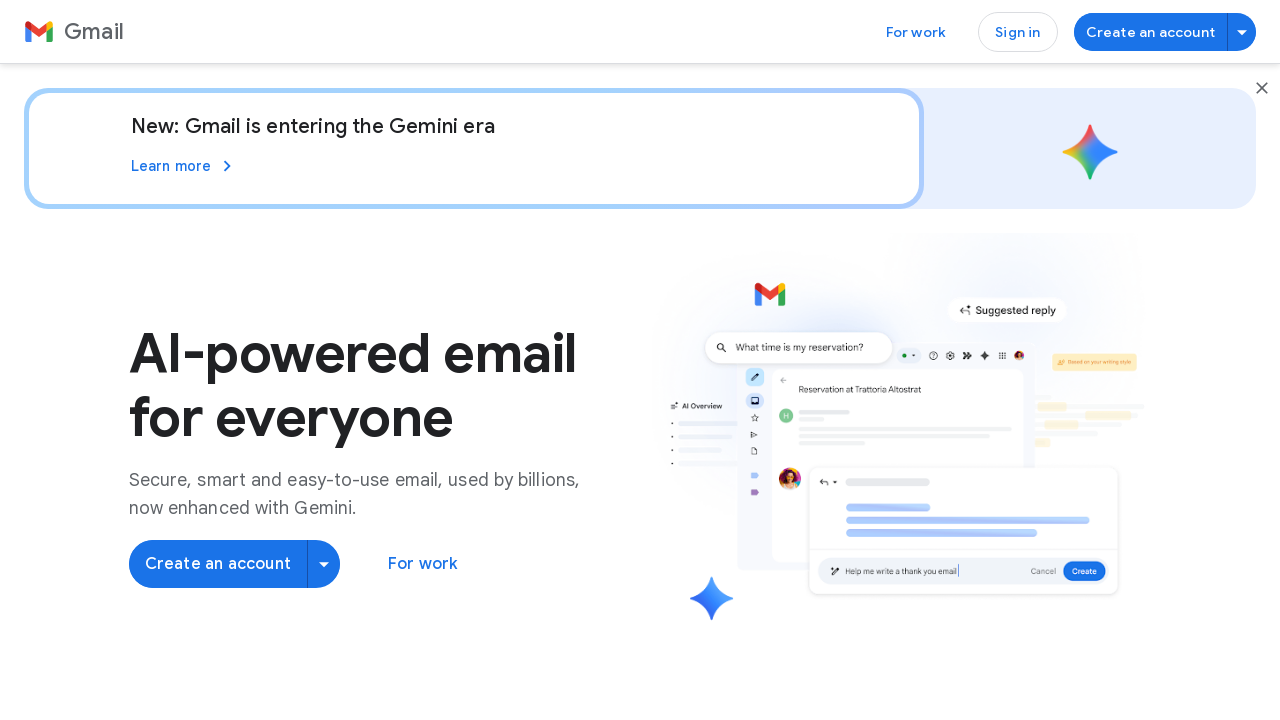

Calculated page load time: 1.909 seconds
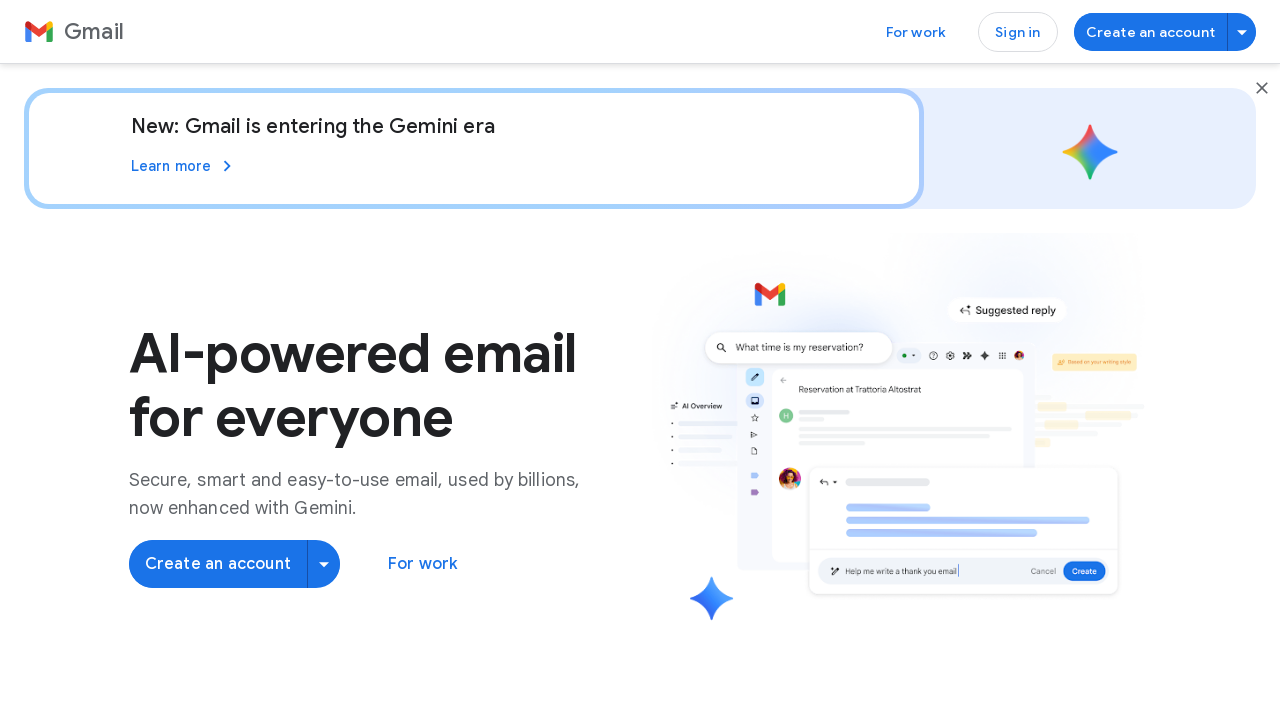

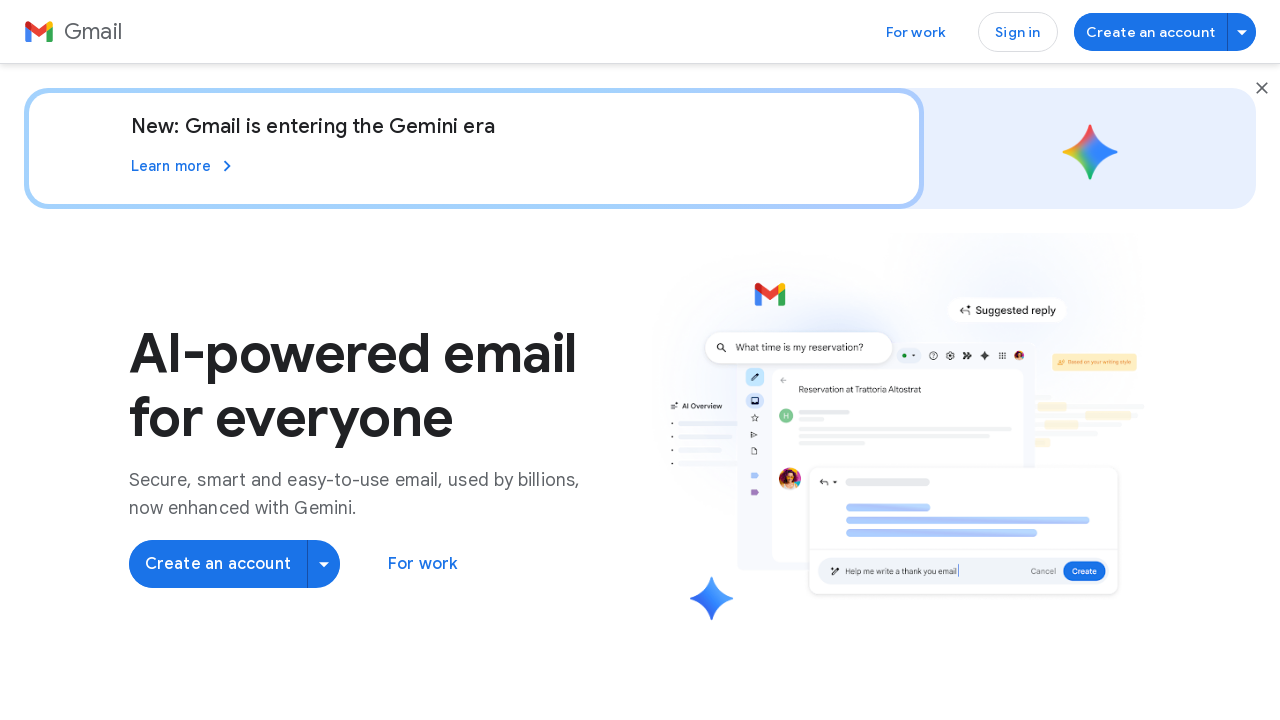